Tests input field functionality by entering a number, clearing the field, and entering a different number to verify basic input operations work correctly.

Starting URL: http://the-internet.herokuapp.com/inputs

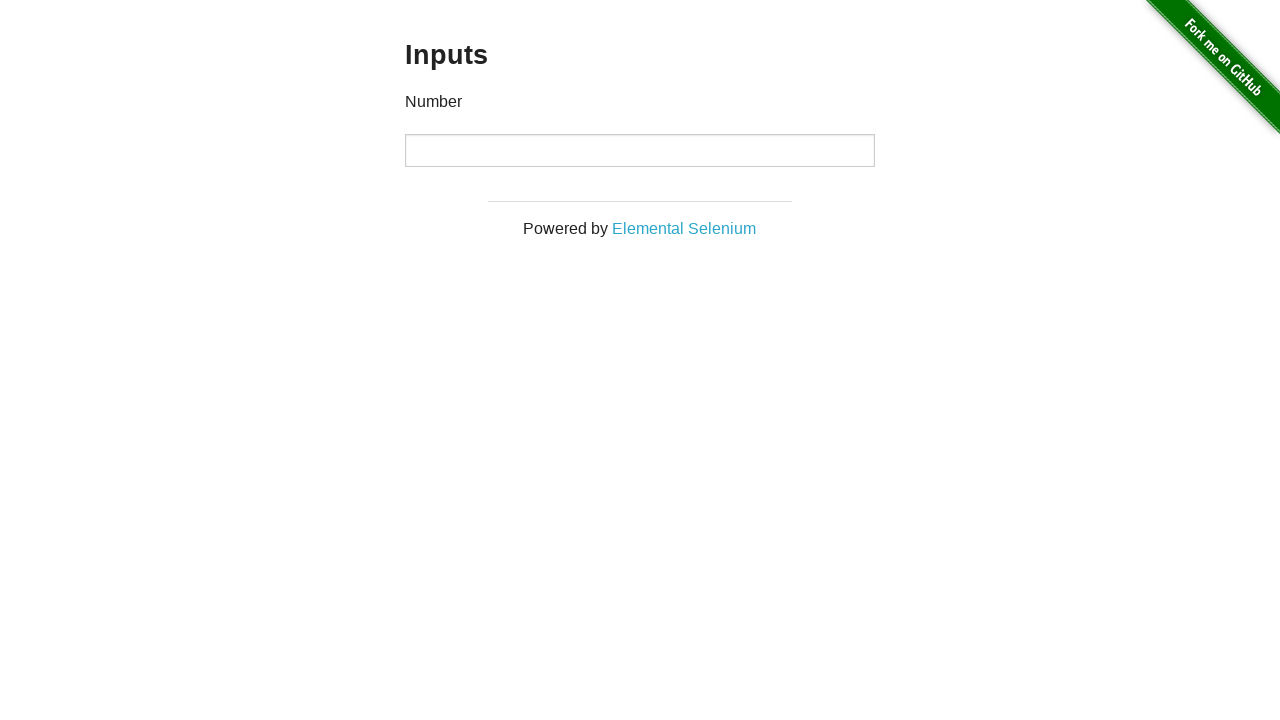

Entered initial value '1000' into input field on input
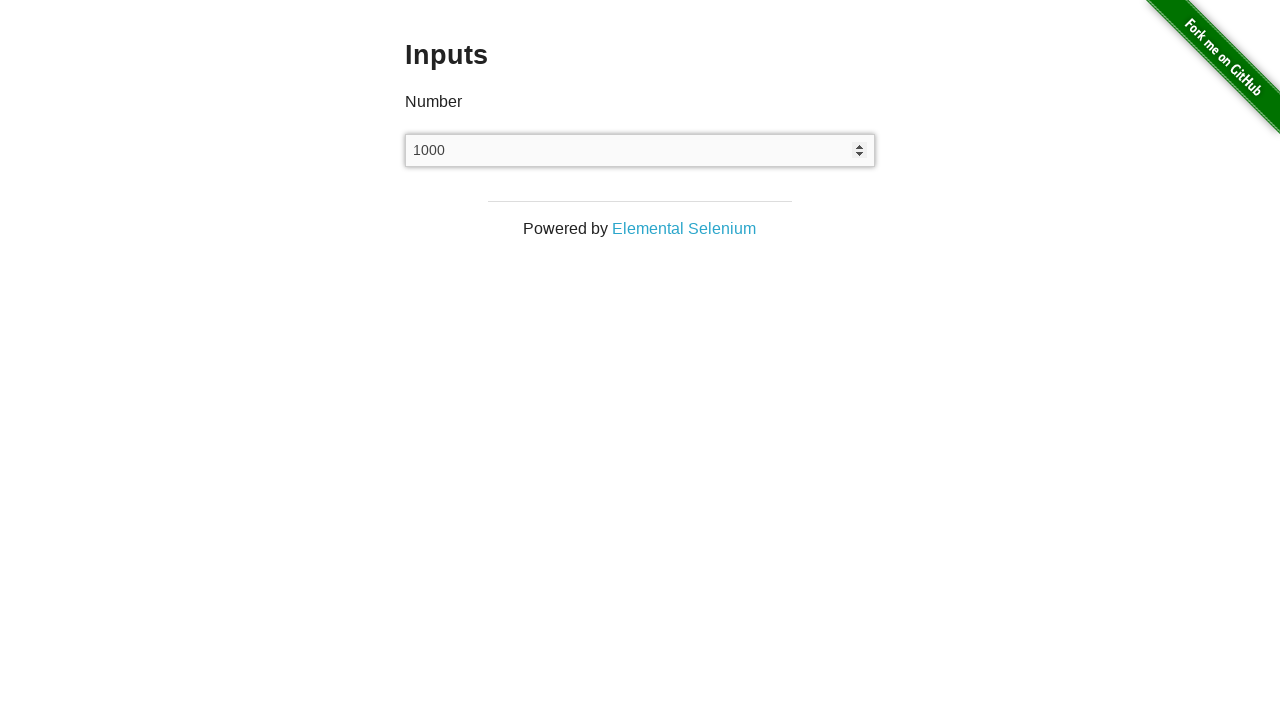

Cleared the input field on input
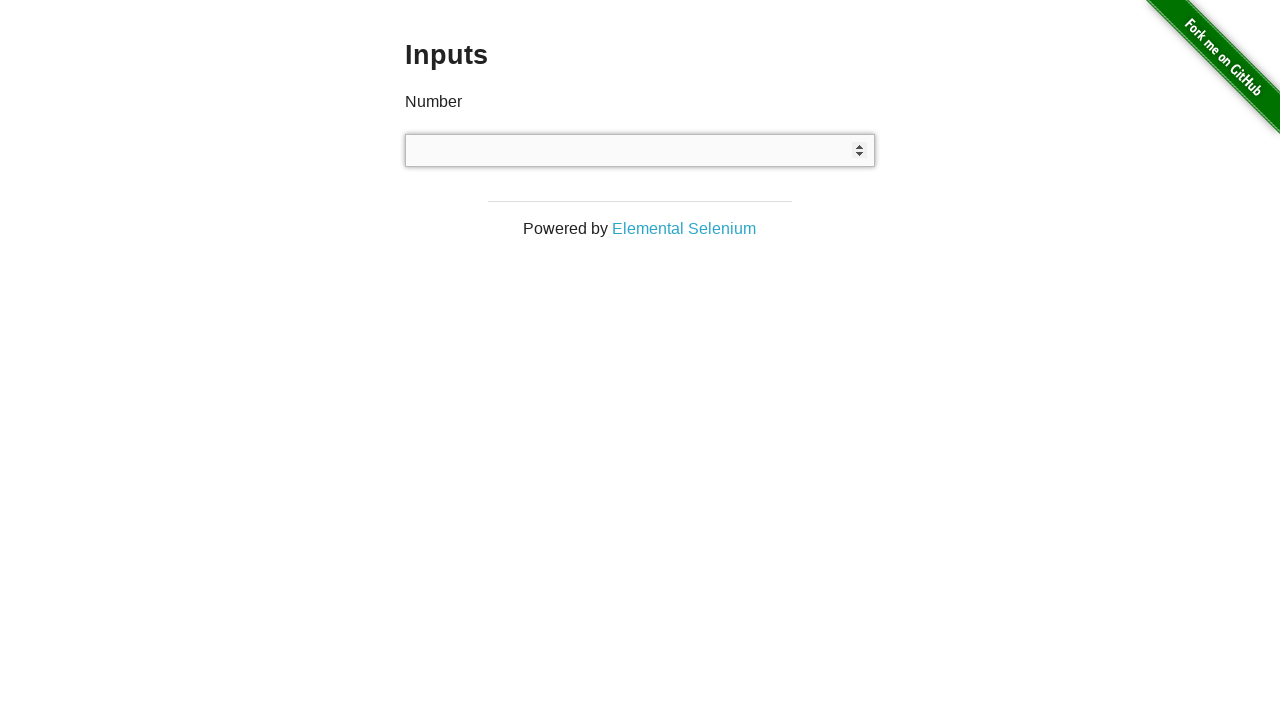

Entered new value '999' into input field on input
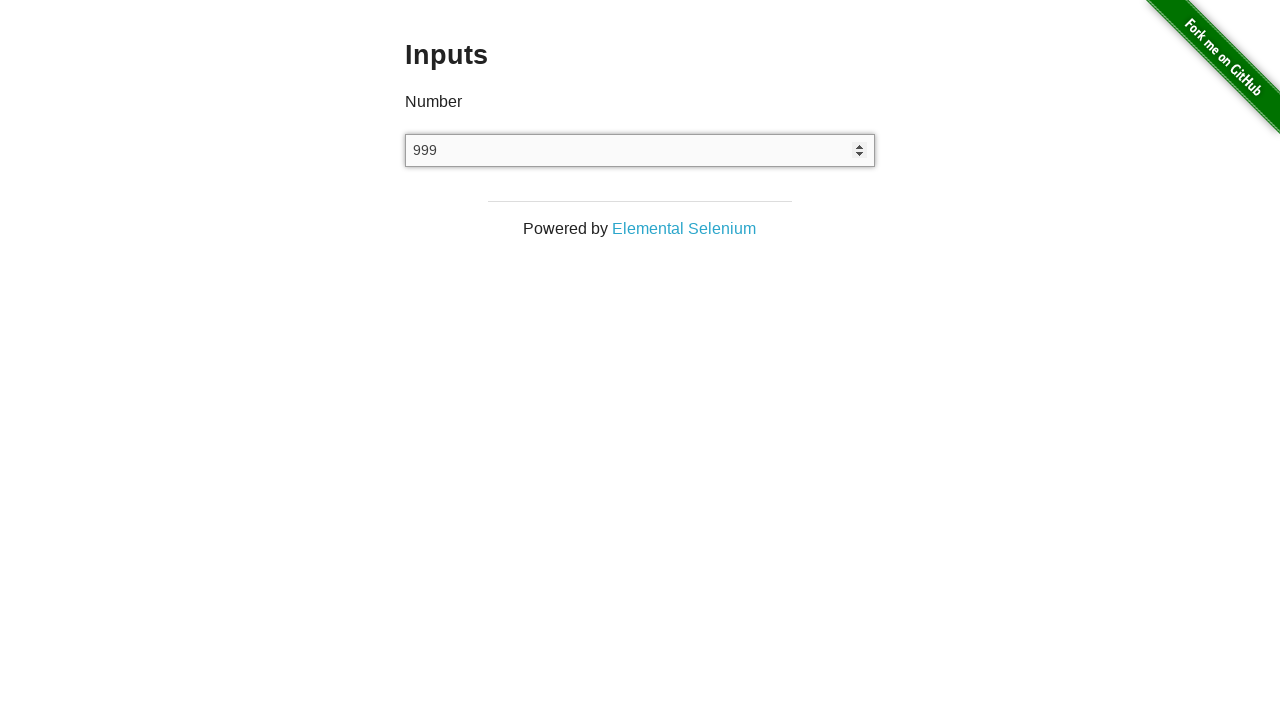

Waited 500ms to observe final state
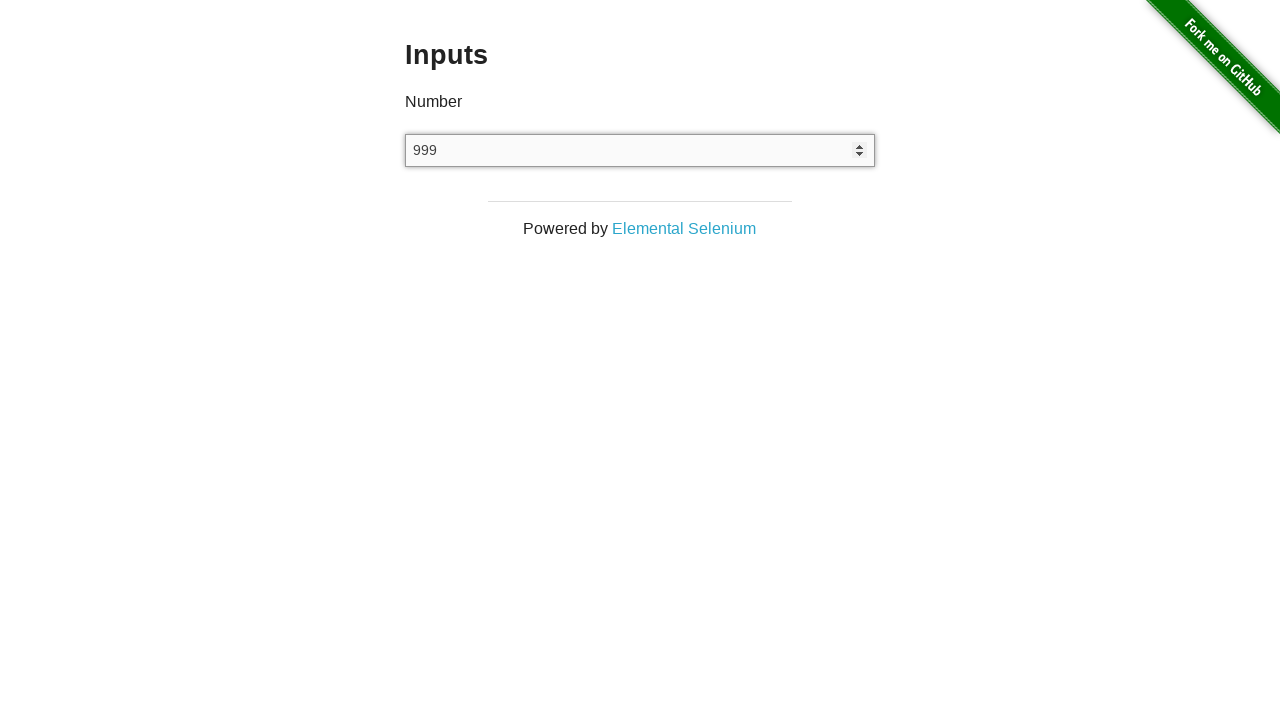

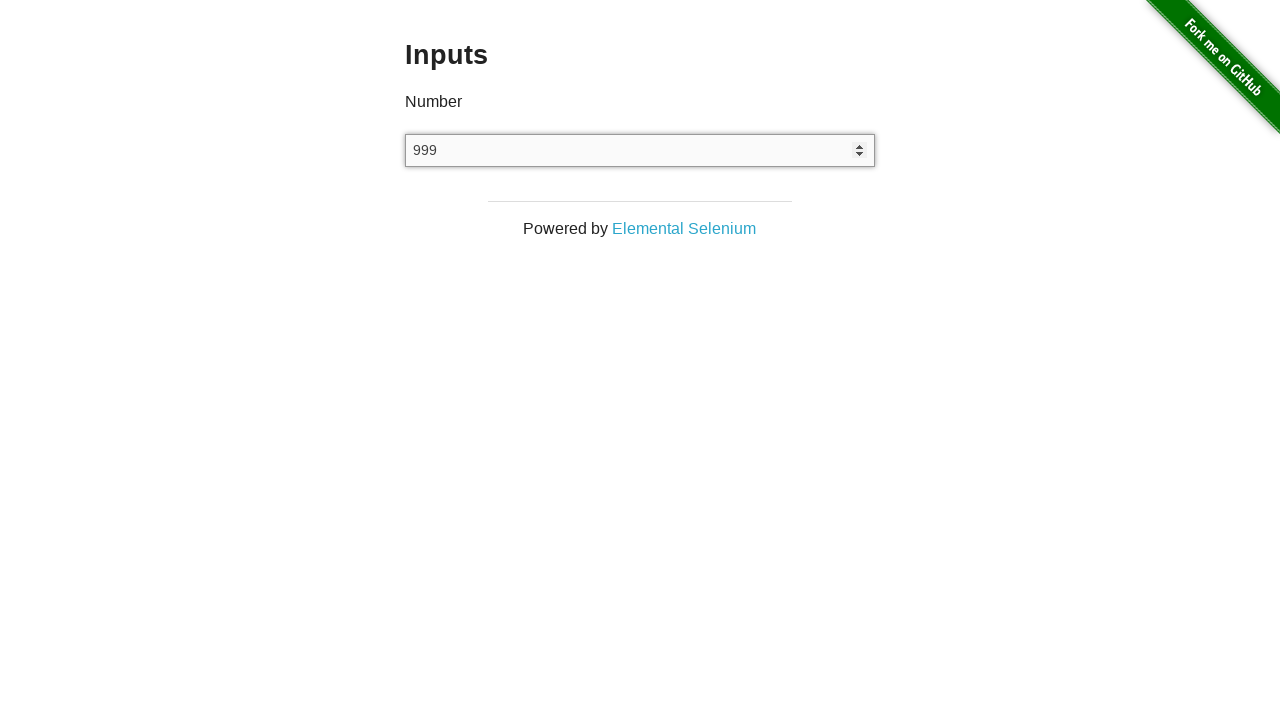